Navigates to DemoQA, opens the Practice Form, fills in personal information including name, email, gender, phone number, date of birth, selects hobbies, and submits the form.

Starting URL: https://demoqa.com

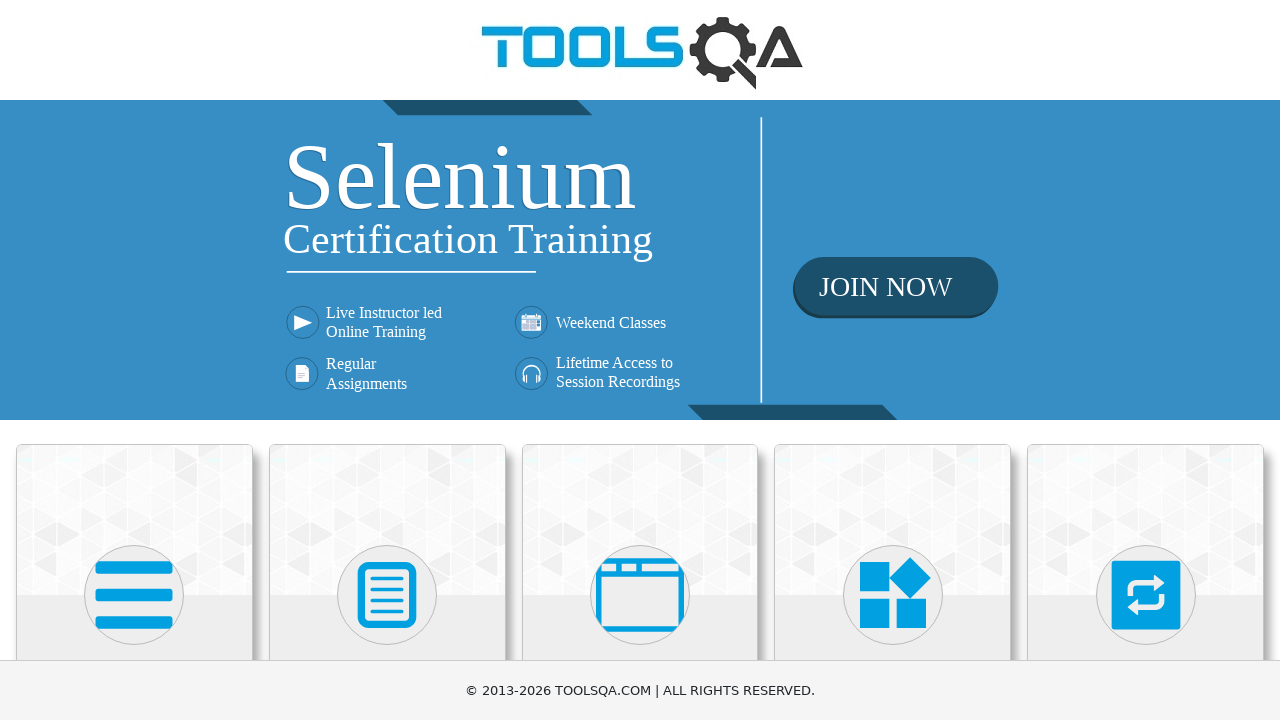

Clicked on Forms card at (387, 360) on xpath=//div[contains(@class, 'card-body')]/h5[text()='Forms']
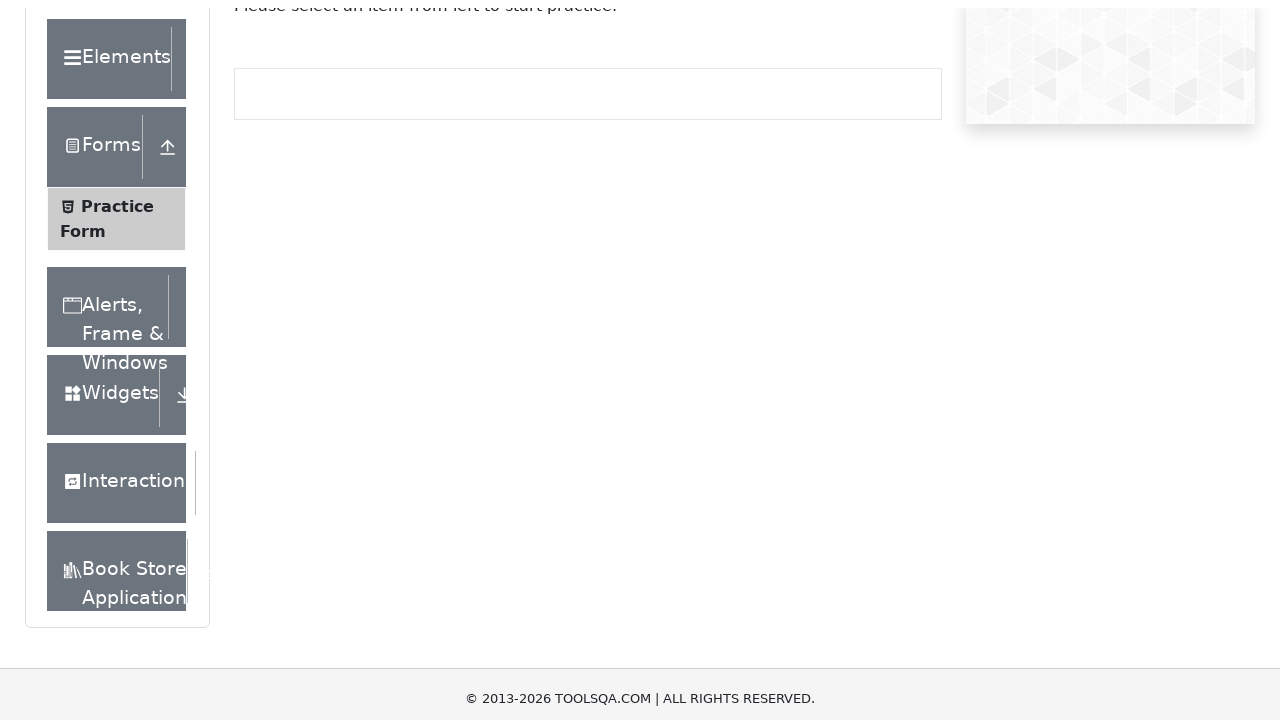

Clicked on Practice Form at (117, 336) on xpath=//span[text()='Practice Form']
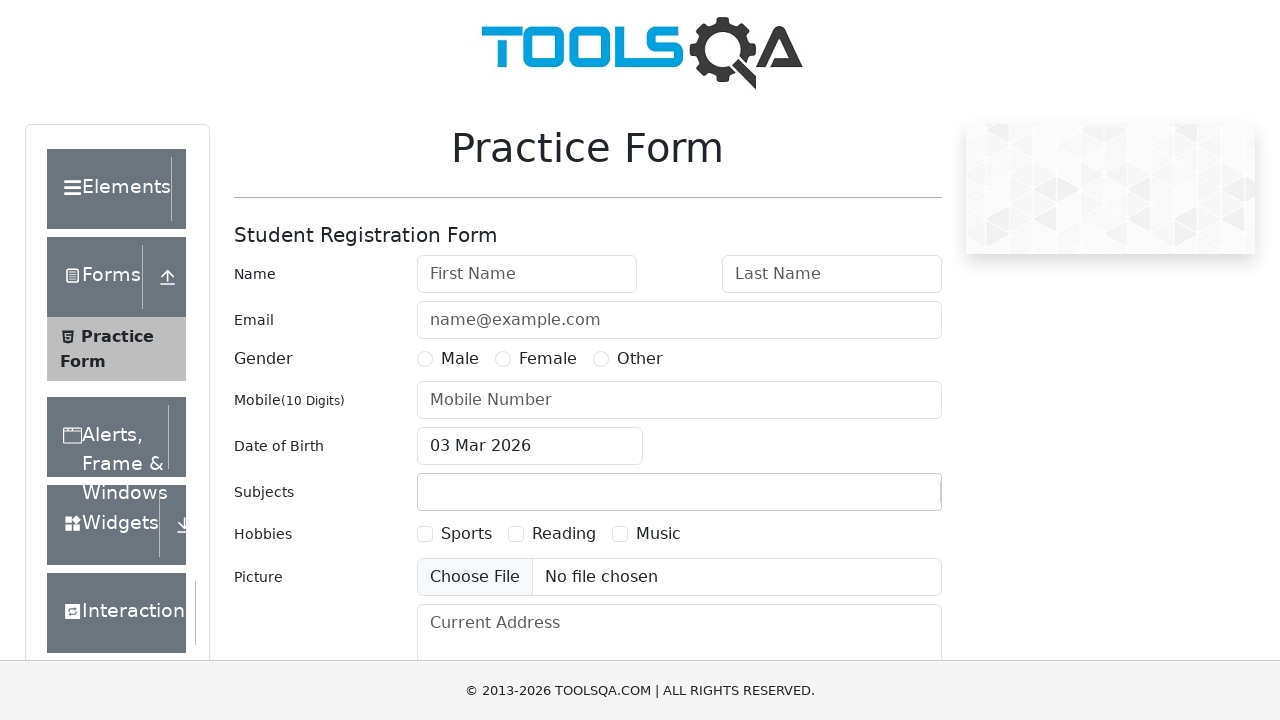

Filled first name with 'Jorge' on //input[@id='firstName']
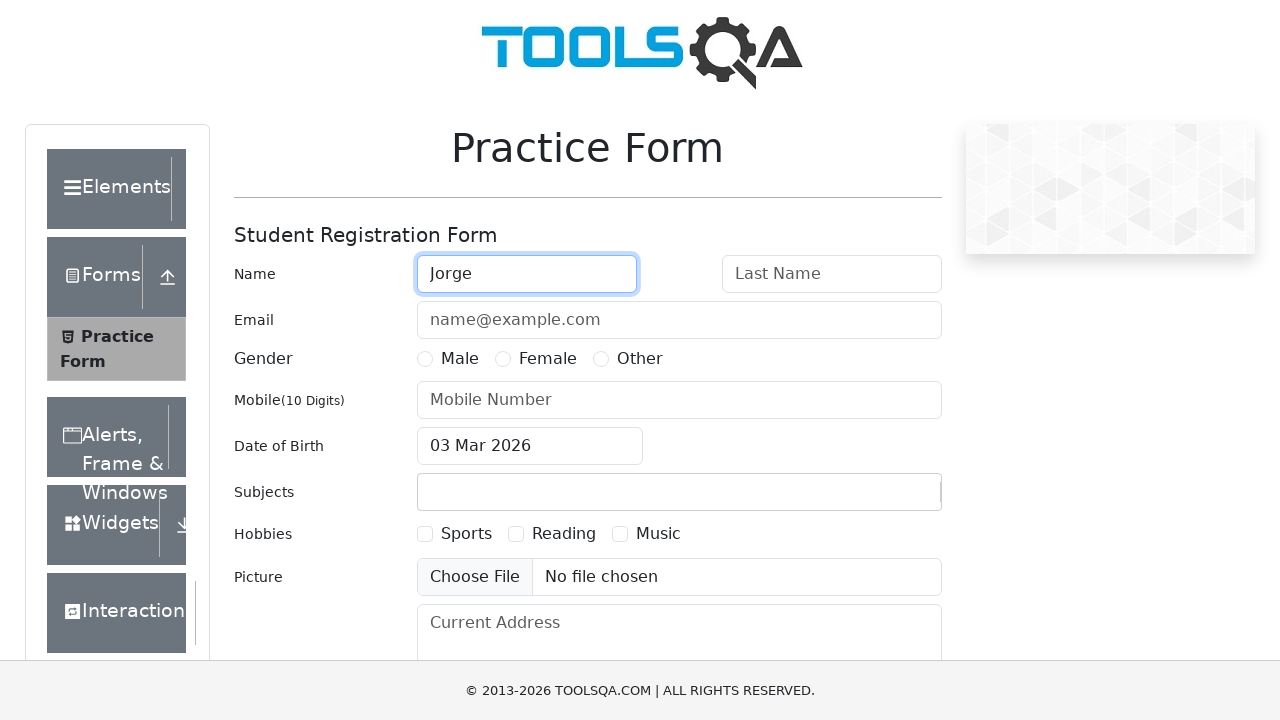

Filled last name with 'Moratalla' on //input[@id='lastName']
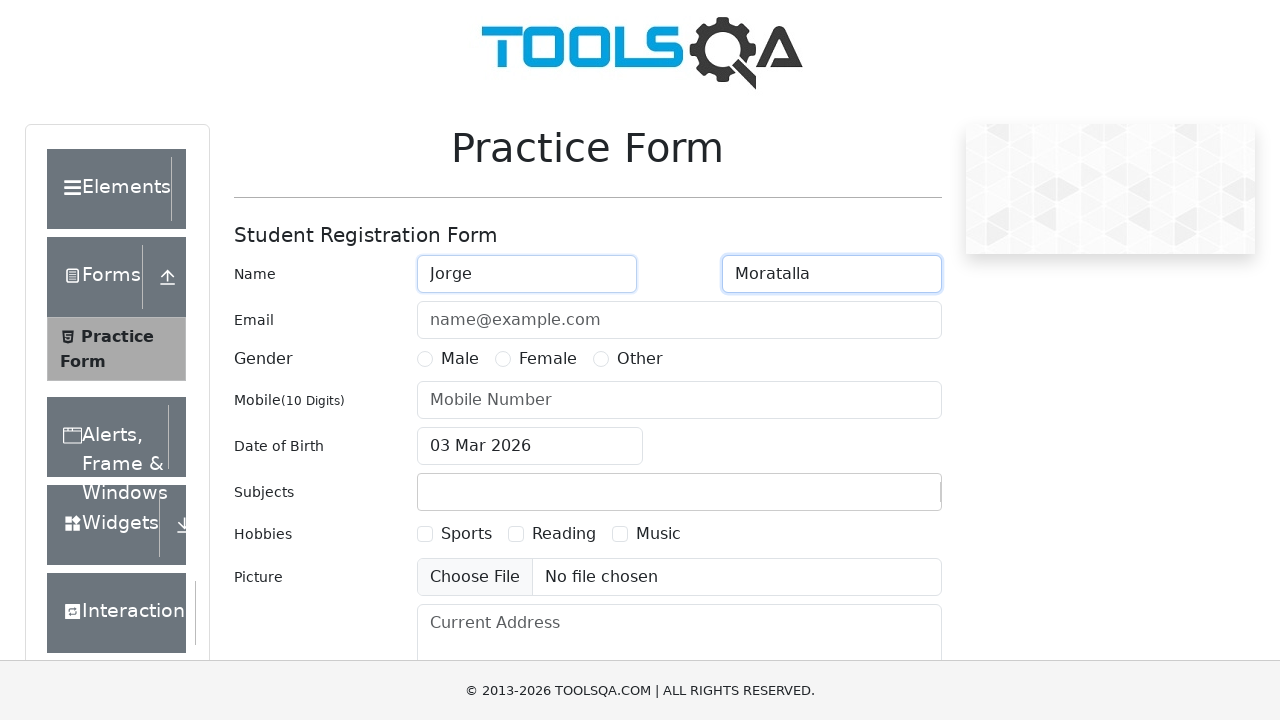

Filled email with 'example@example.com' on //input[@id='userEmail']
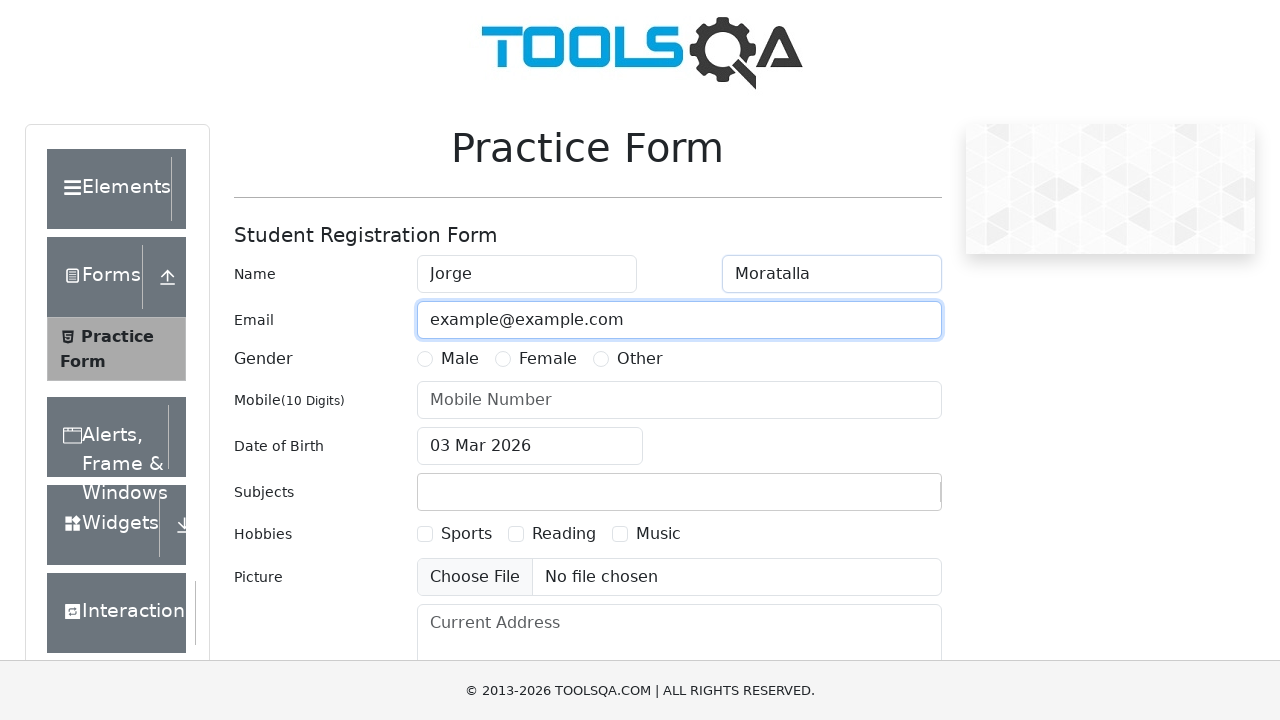

Selected Male gender radio button at (425, 359) on xpath=//input[@id='gender-radio-1']
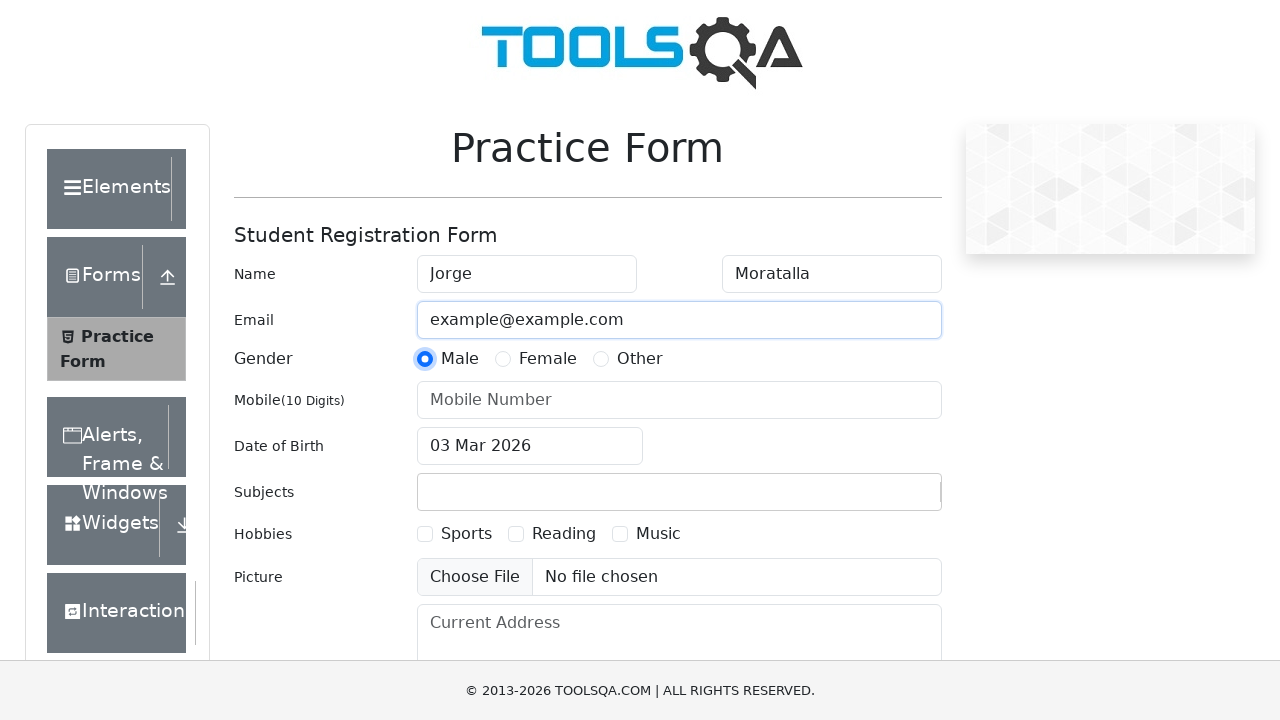

Filled phone number with '6234578895' on //input[@id='userNumber']
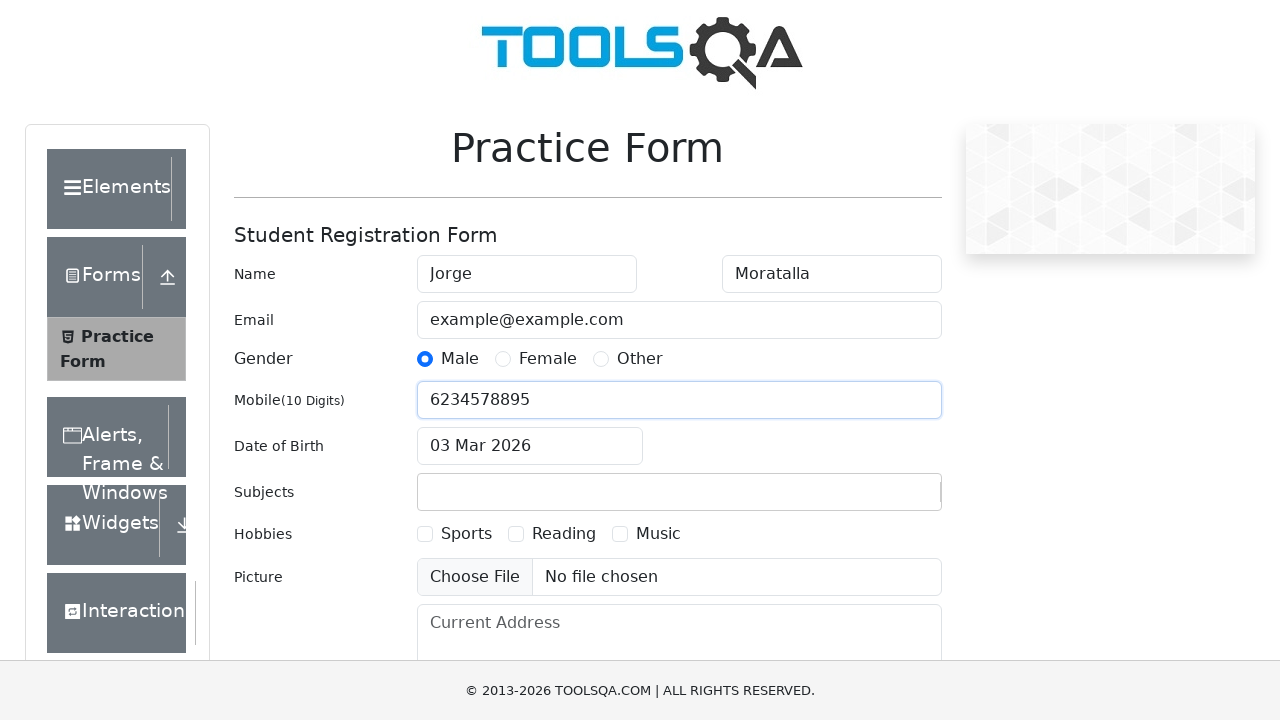

Filled date of birth field with '11/11/2011' on //input[@id='dateOfBirthInput']
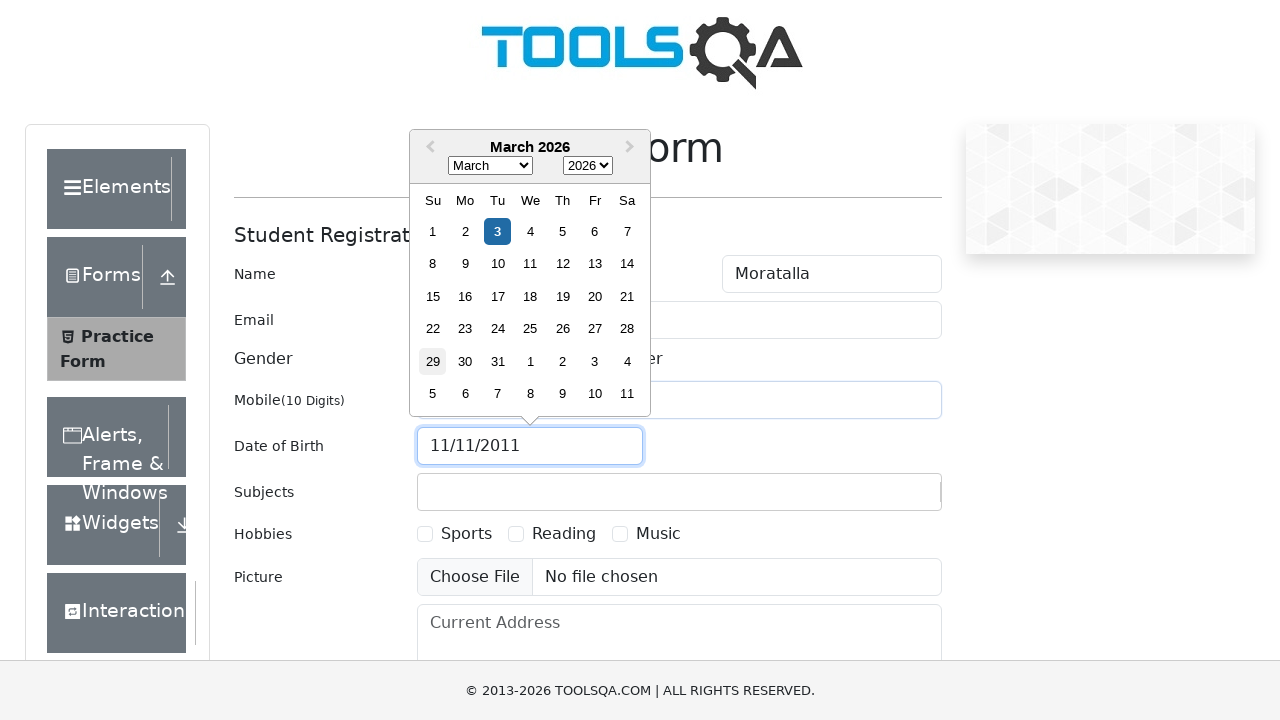

Pressed Enter to confirm date of birth
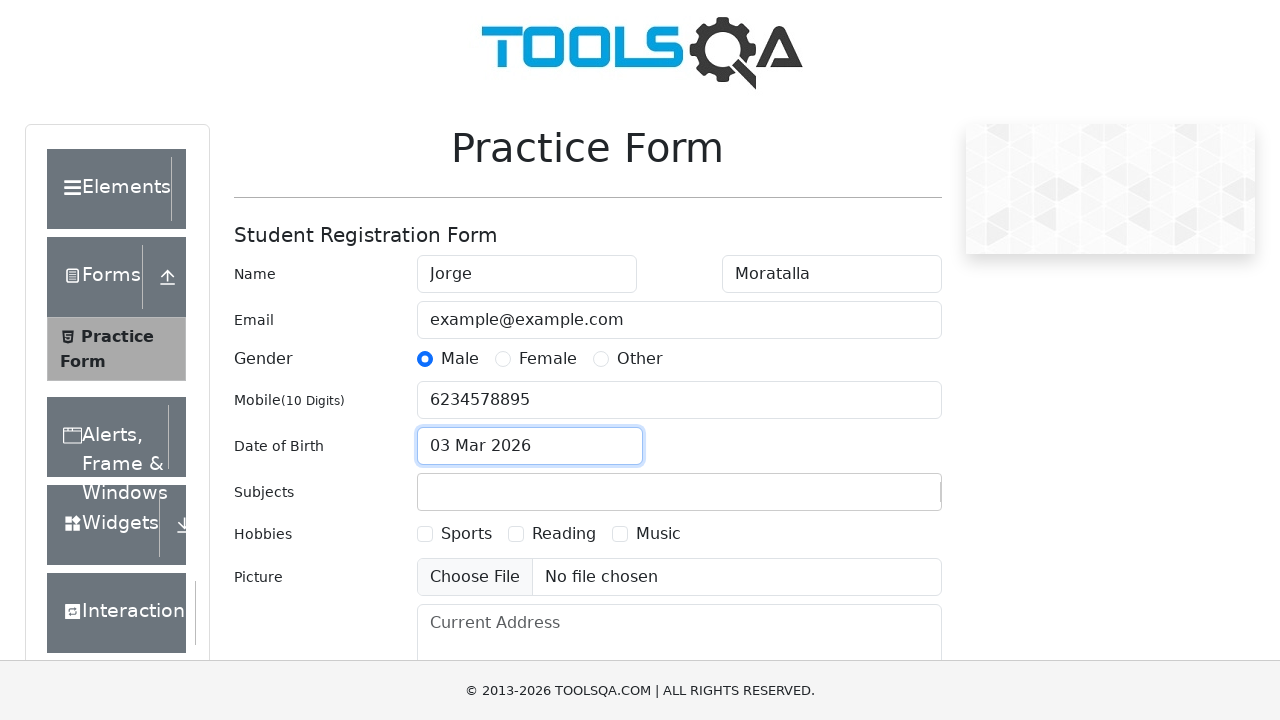

Selected hobbies checkbox at (516, 534) on xpath=//input[@id='hobbies-checkbox-2']
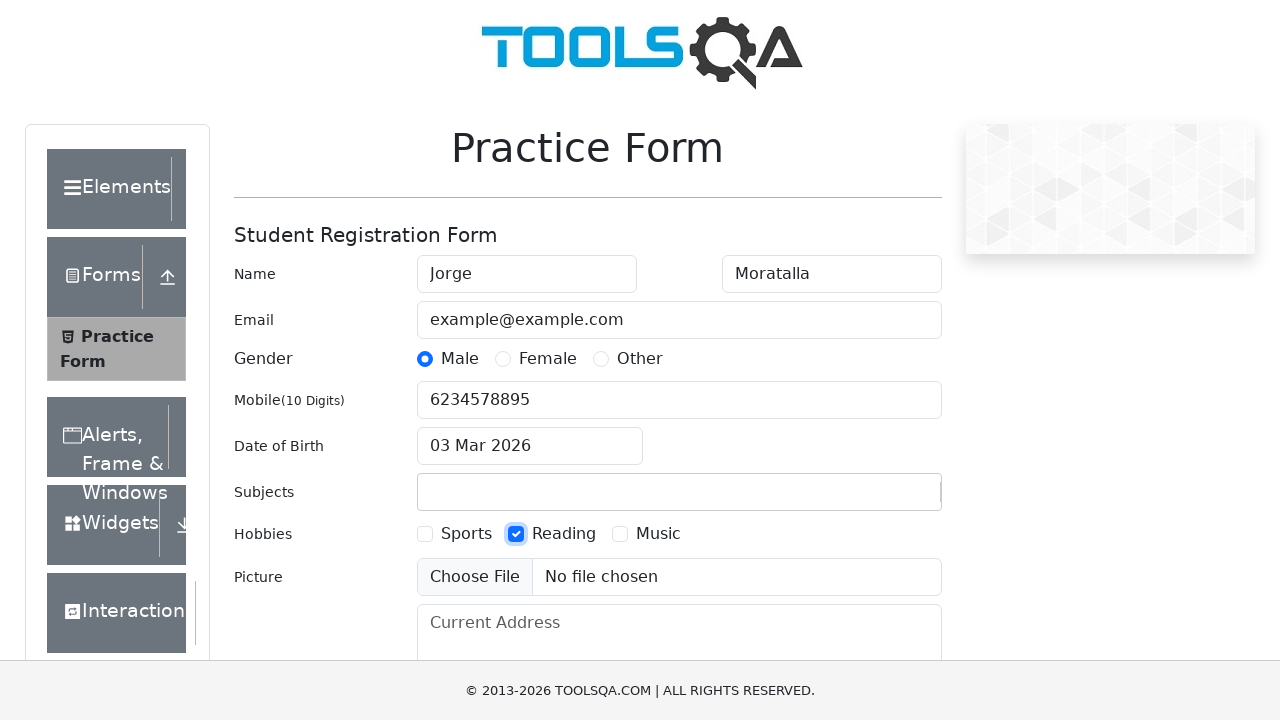

Clicked submit button to submit the form at (885, 499) on xpath=//button[@id='submit']
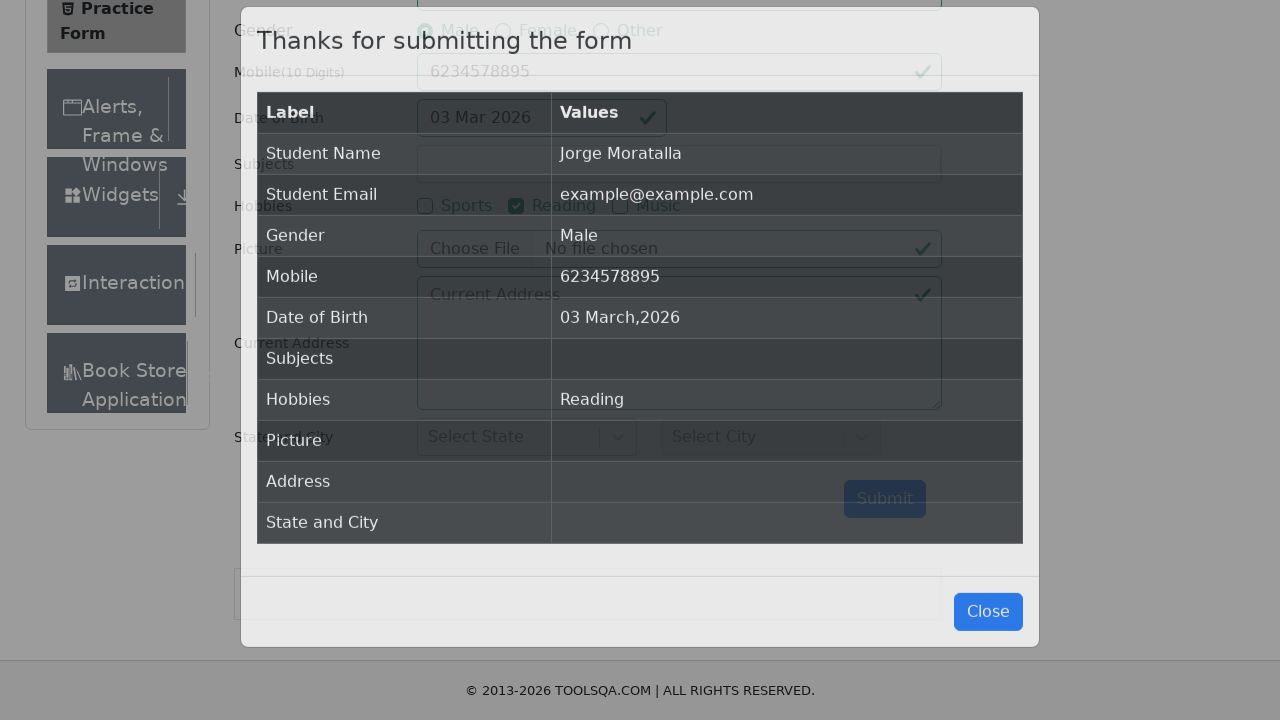

Pressed Escape to close modal
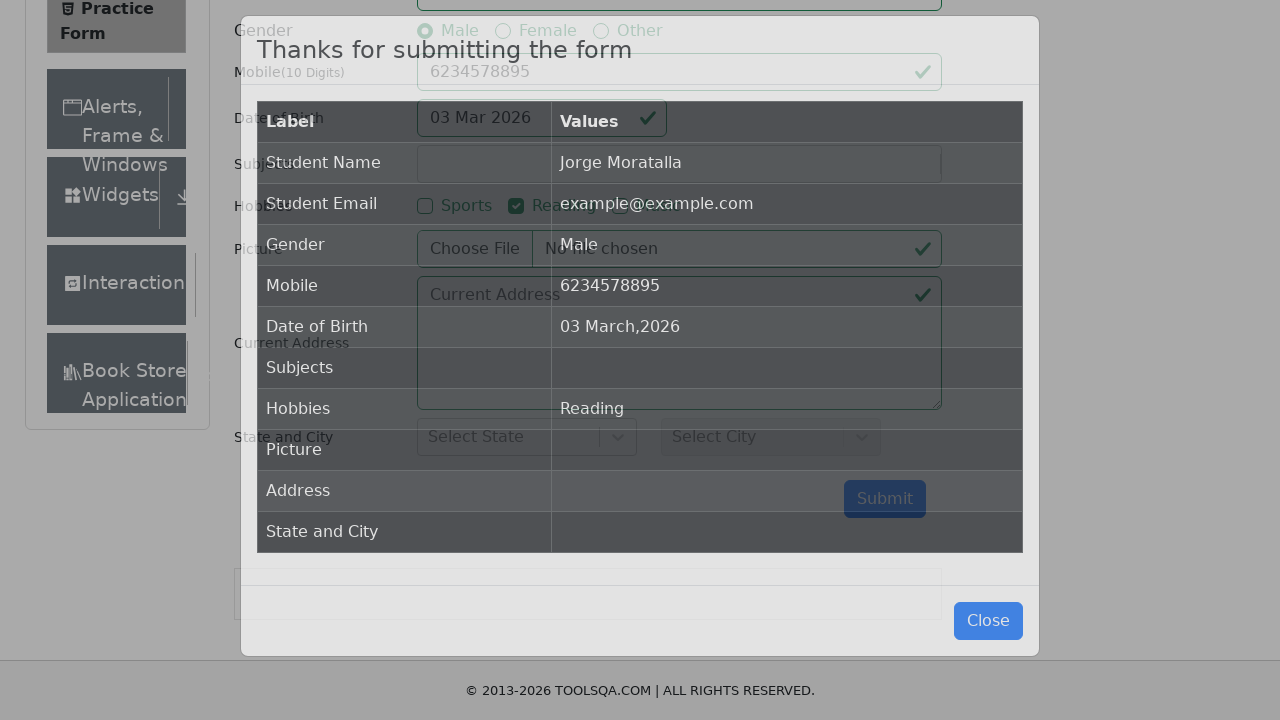

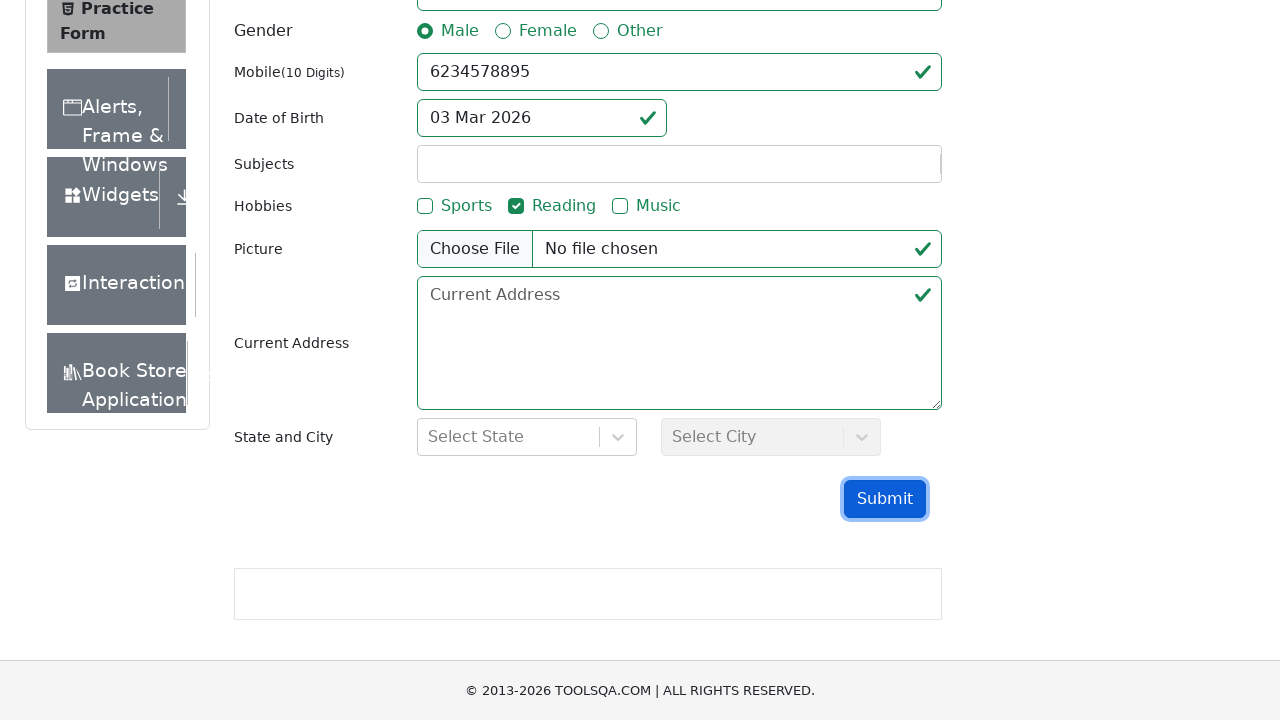